Tests a basic calculator application by navigating to the calculator page, entering two numbers, selecting a subtraction operation, and clicking calculate to verify the result

Starting URL: https://testsheepnz.github.io/

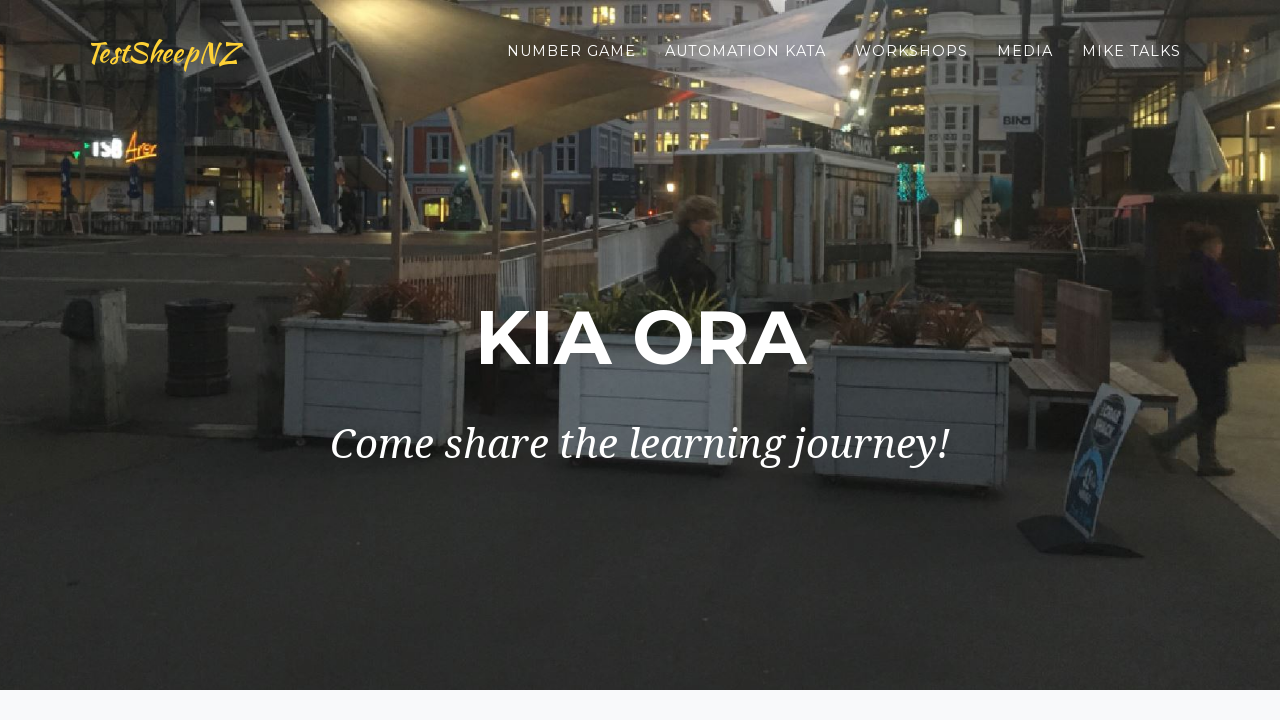

Clicked calculator link to navigate to basic calculator page at (1020, 360) on #gotoBasicCalc
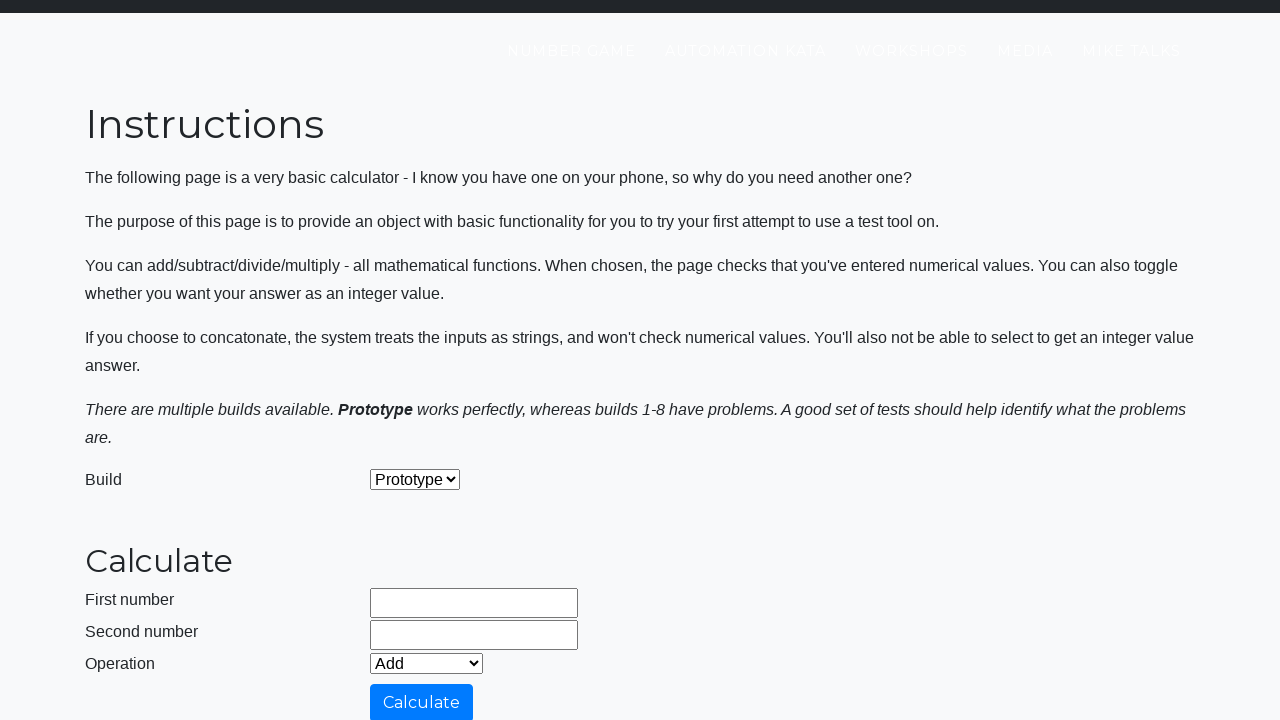

Entered first number: 1 on #number1Field
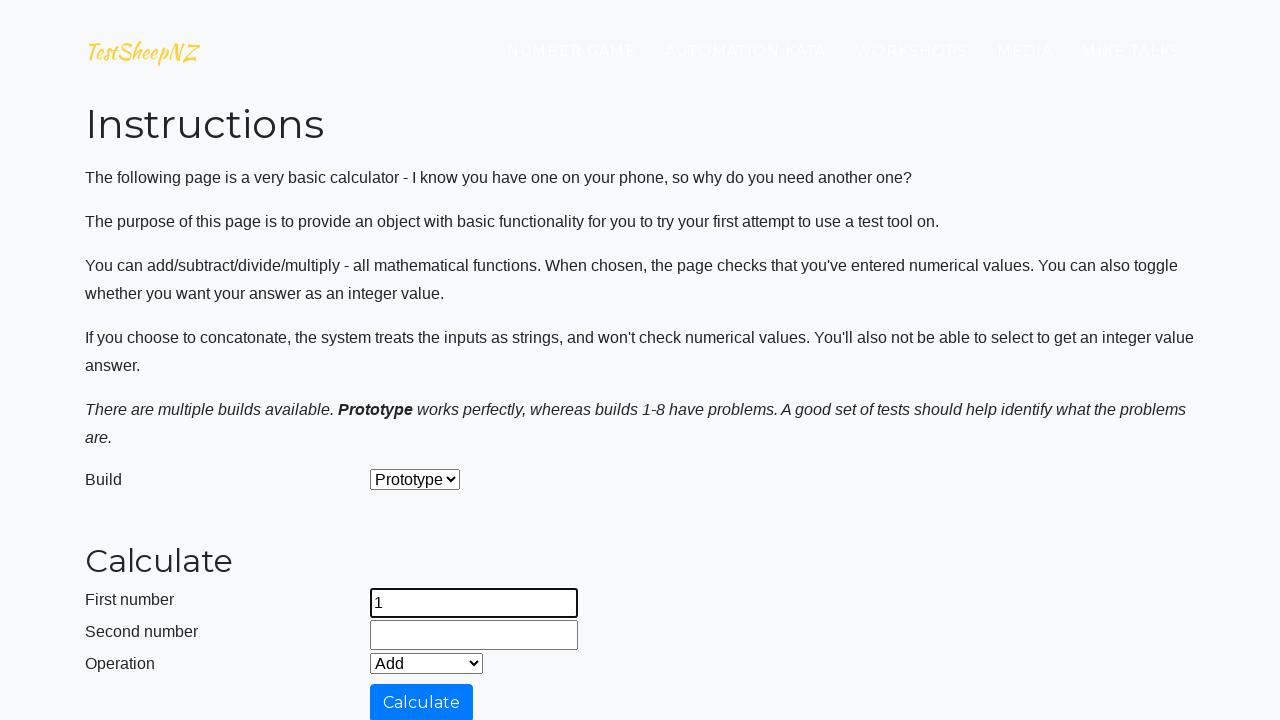

Entered second number: 5 on #number2Field
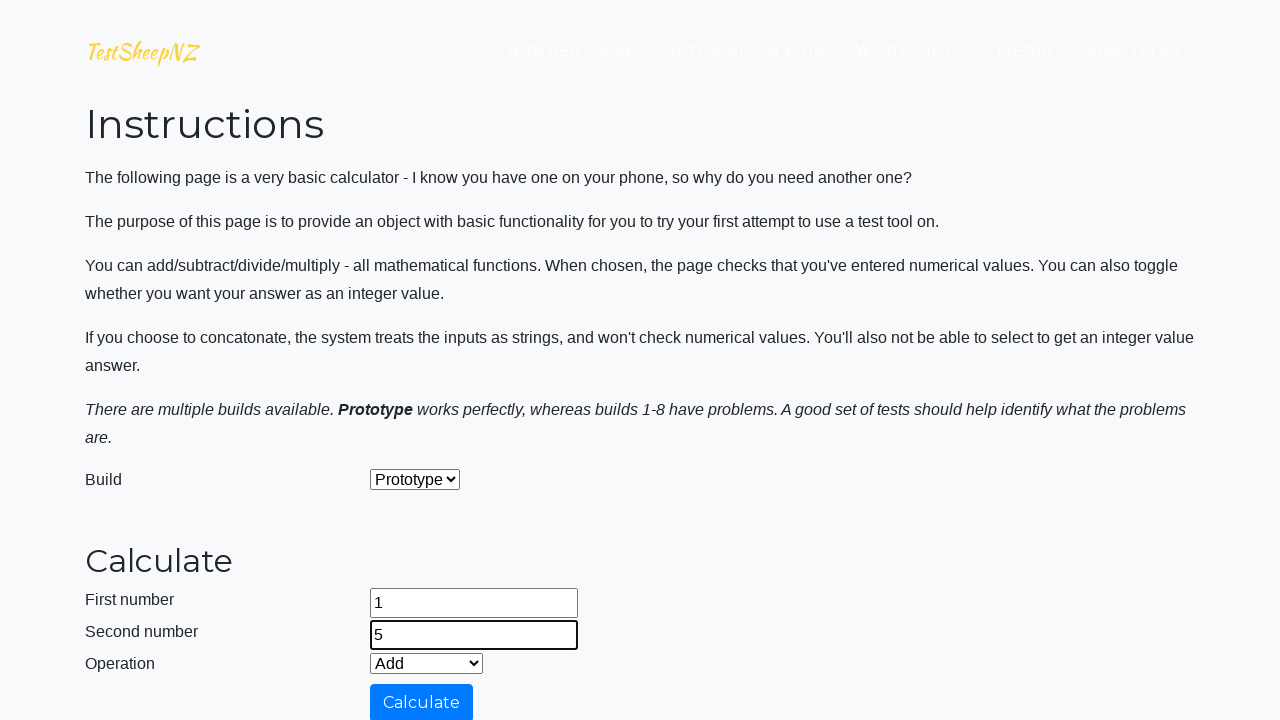

Selected subtraction operation from dropdown on #selectOperationDropdown
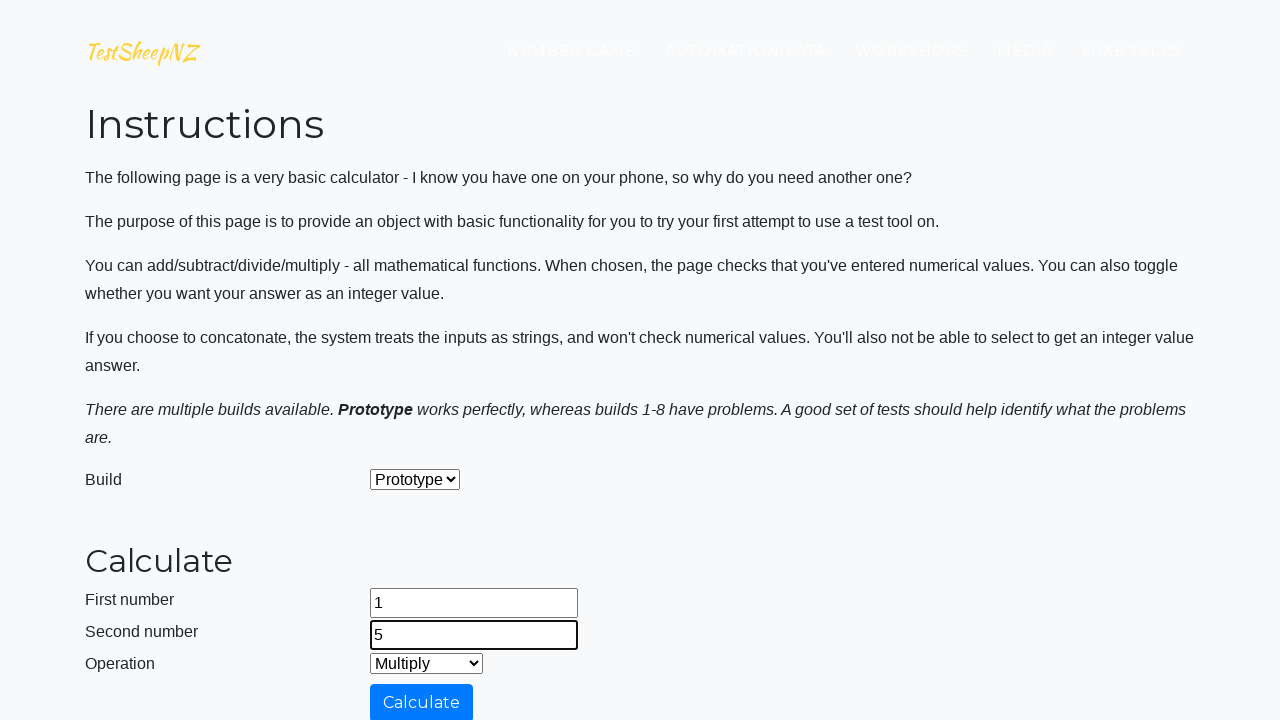

Clicked calculate button at (422, 701) on #calculateButton
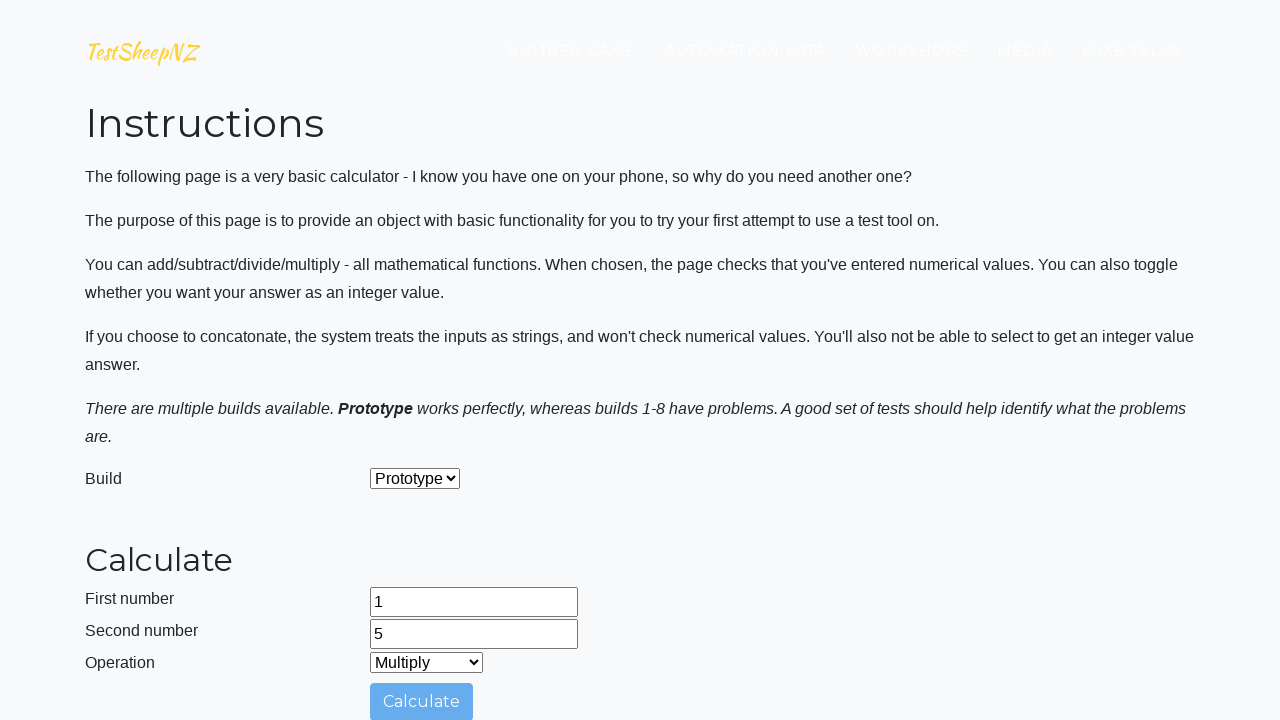

Answer field displayed with calculation result
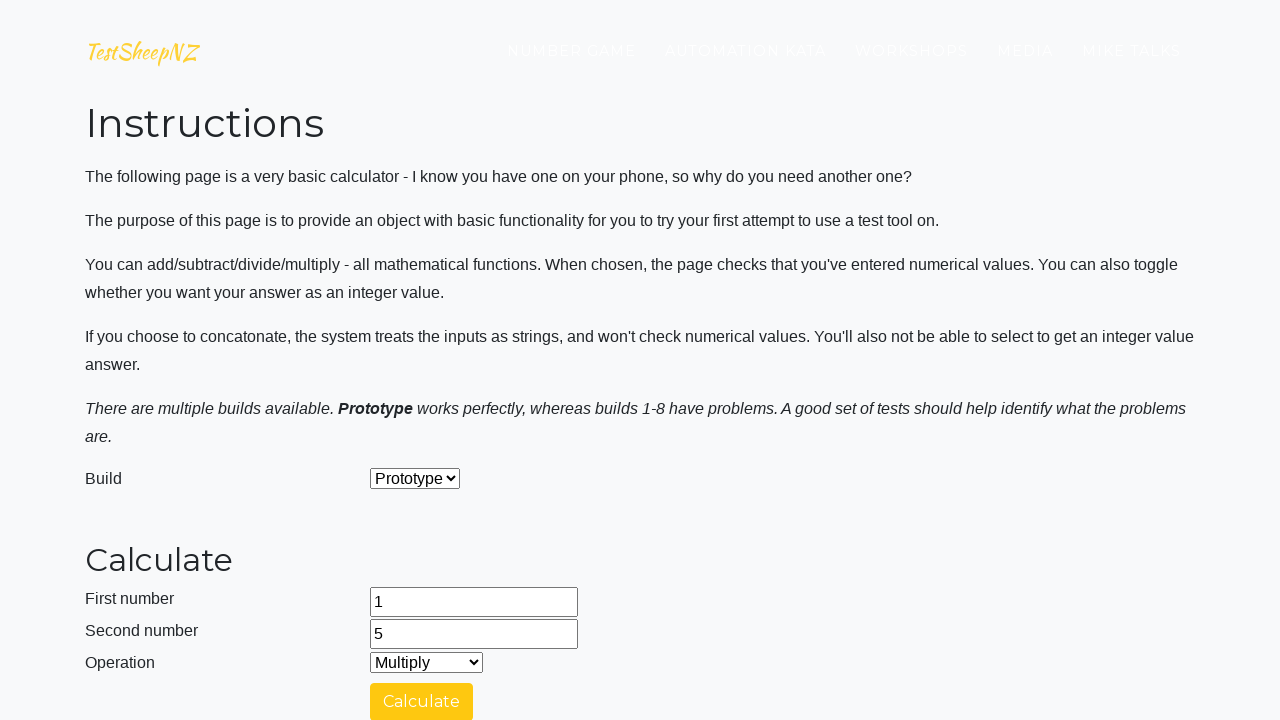

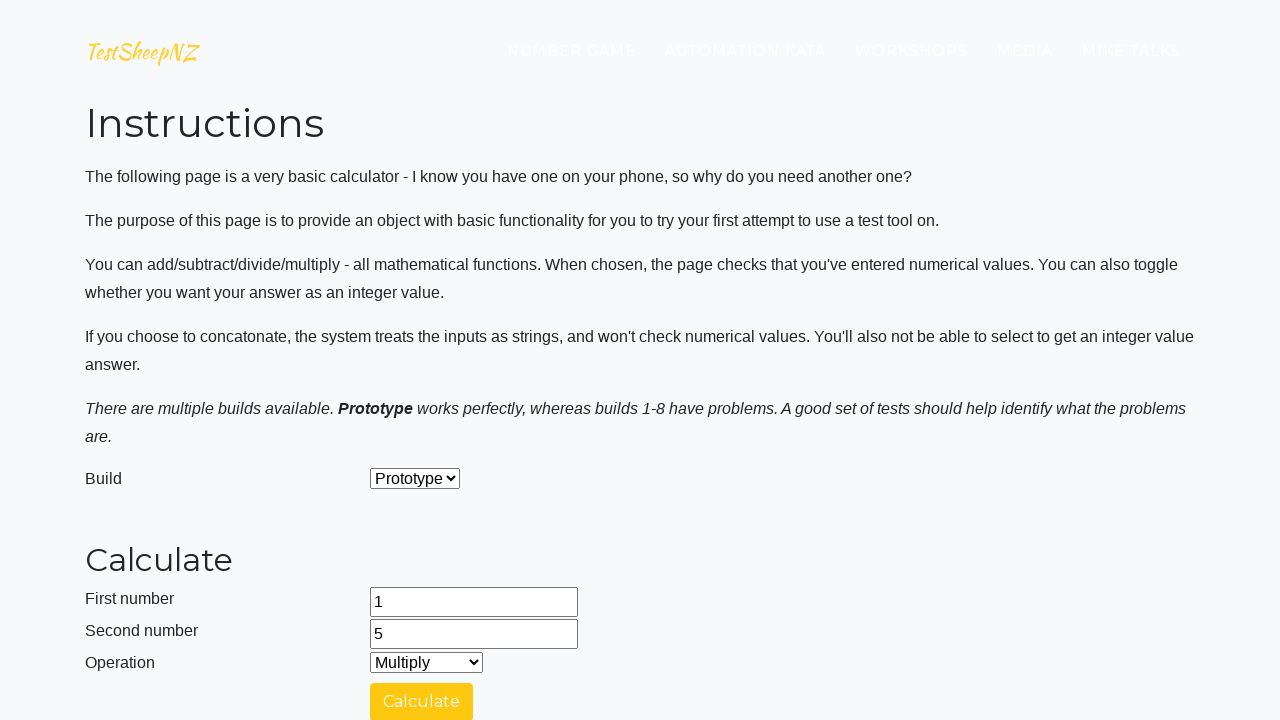